Tests form interactions on a practice Angular page including checking a checkbox, selecting a radio button, choosing from a dropdown, filling a password field, submitting the form, and navigating to a shop page to interact with a product card.

Starting URL: https://rahulshettyacademy.com/angularpractice/

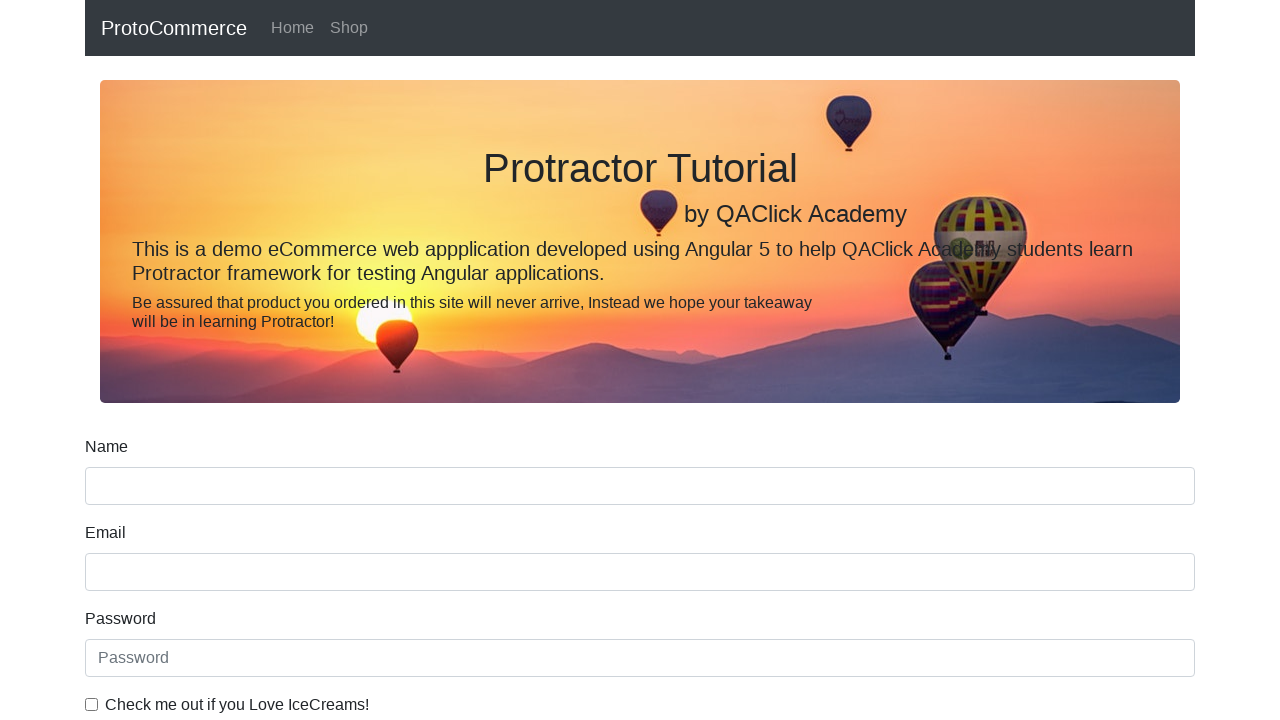

Clicked ice cream checkbox at (92, 704) on internal:label="Check me out if you Love IceCreams!"i
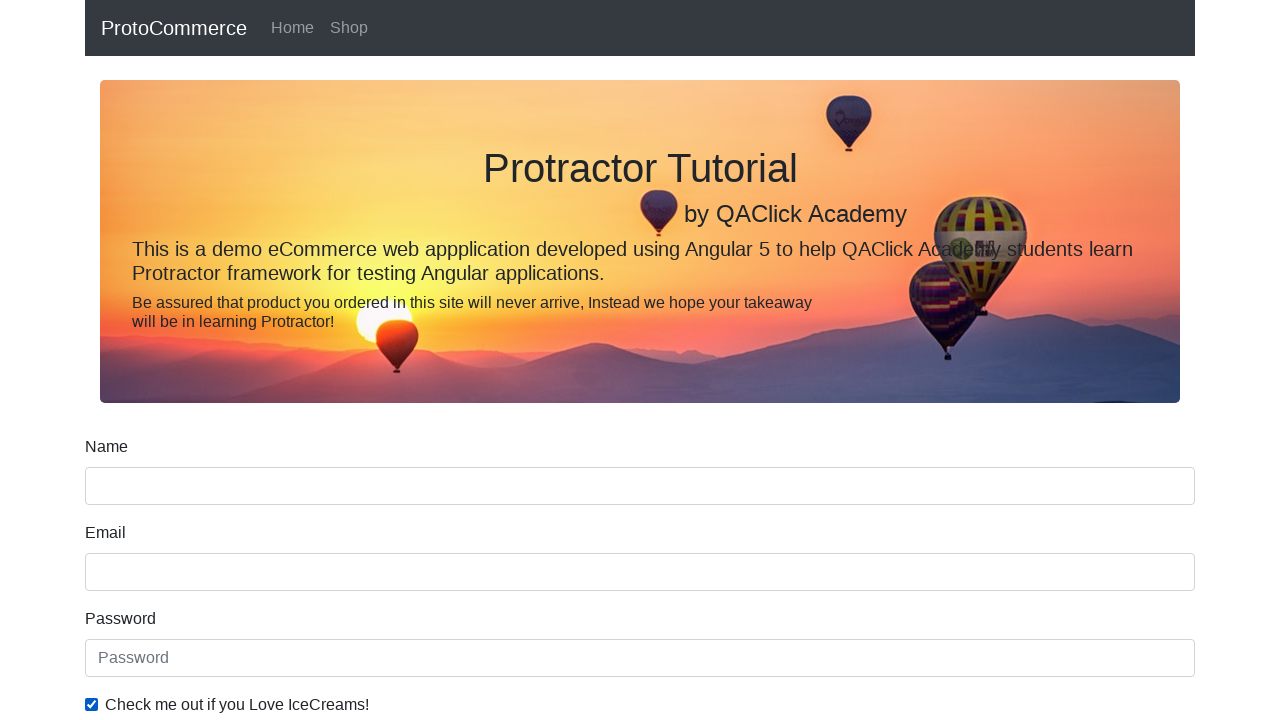

Selected 'Employed' radio button at (326, 360) on internal:label="Employed"i
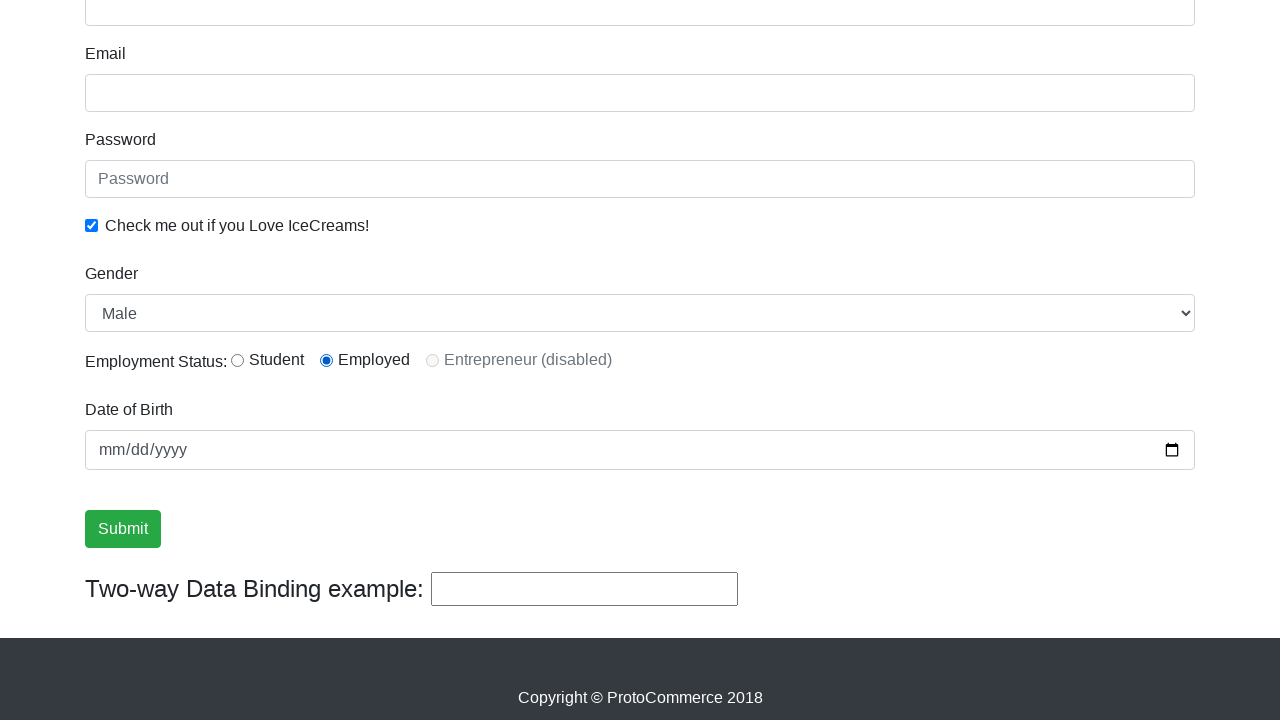

Selected 'Male' from Gender dropdown on internal:label="Gender"i
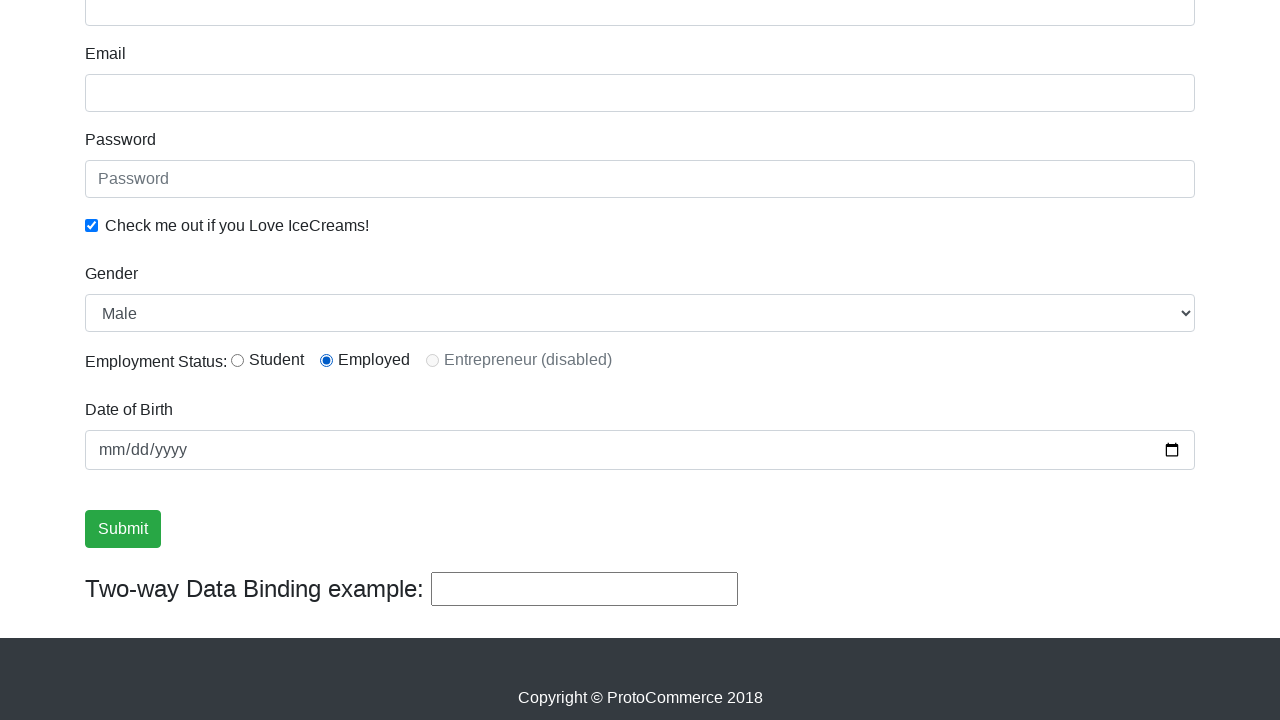

Filled password field with 'abc123' on internal:attr=[placeholder="Password"i]
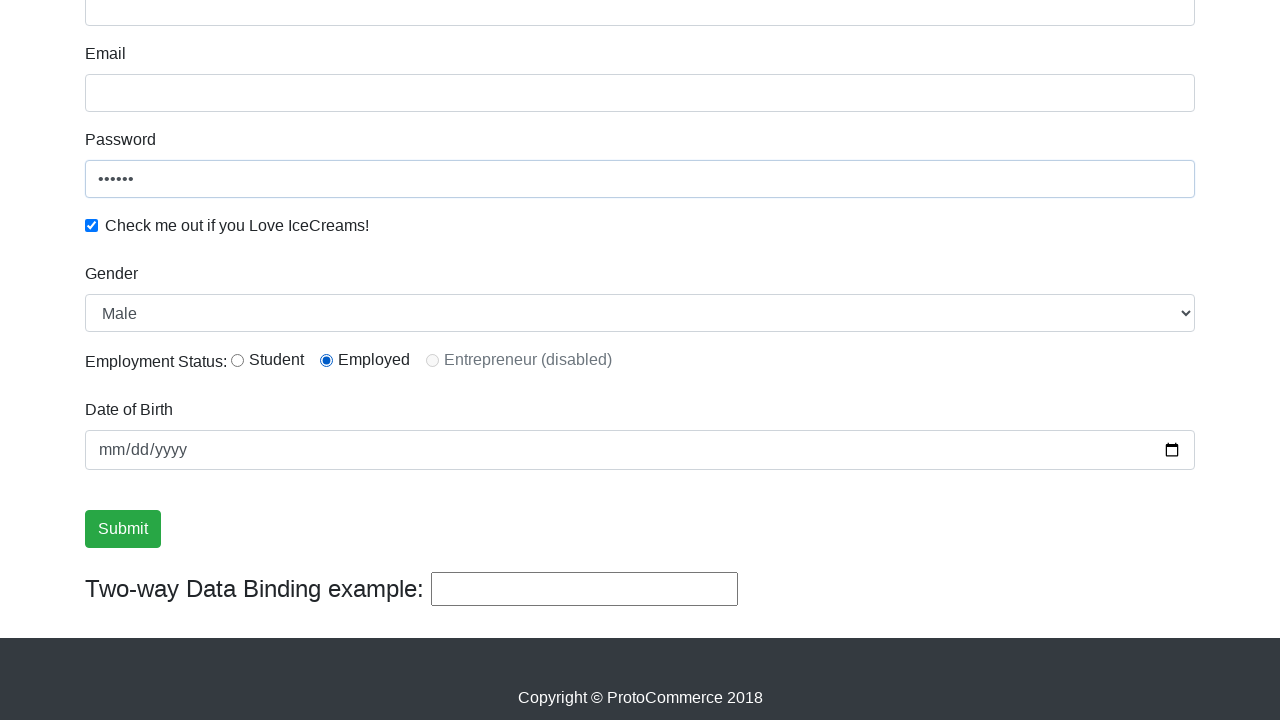

Clicked Submit button at (123, 529) on internal:role=button[name="Submit"i]
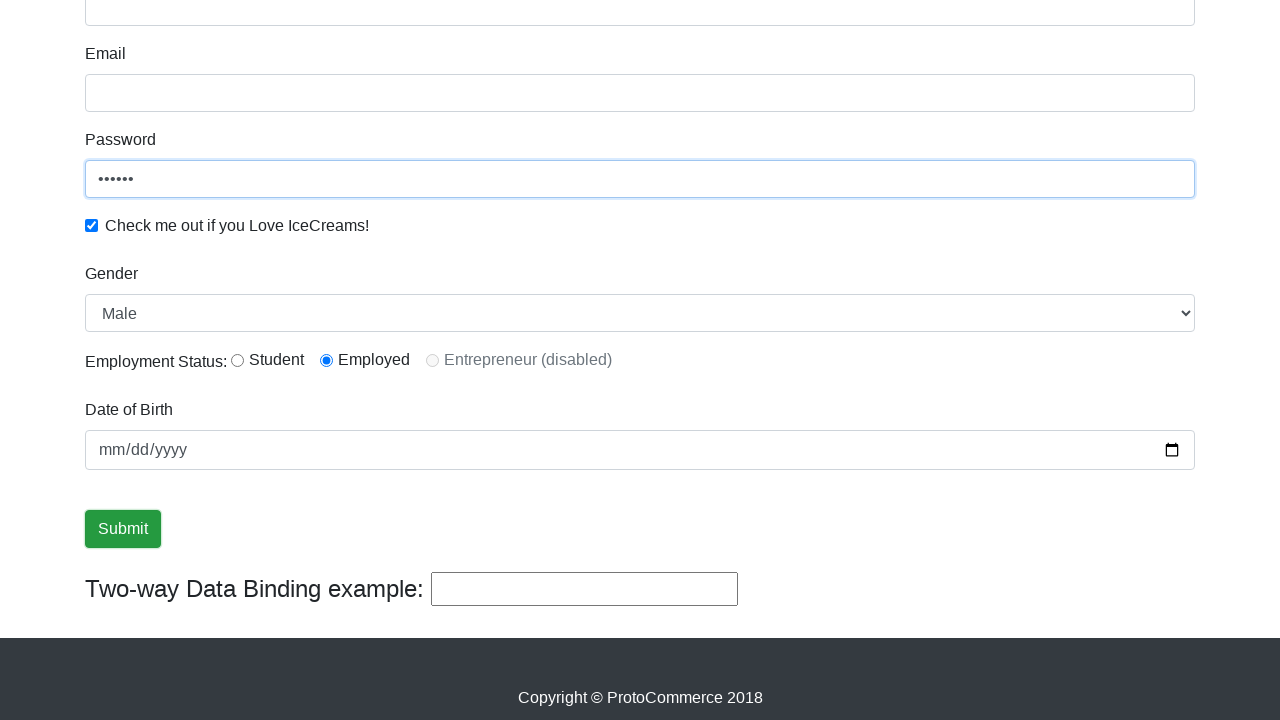

Success message appeared confirming form submission
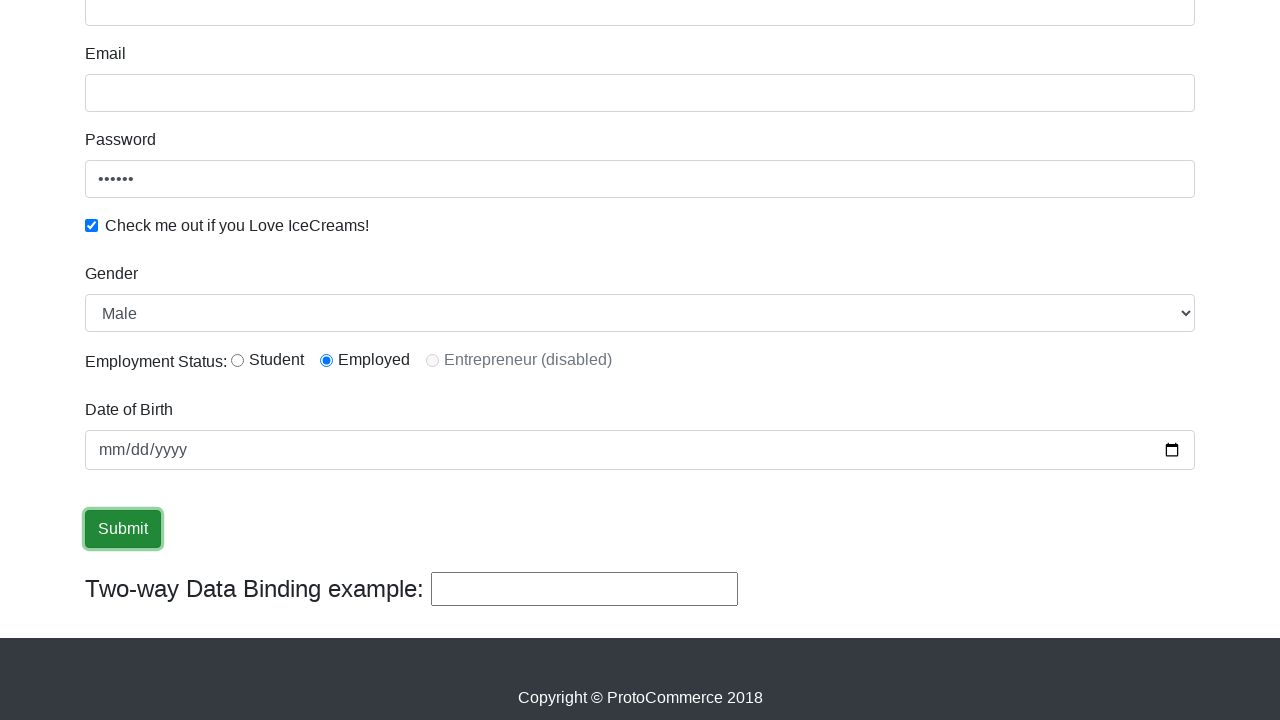

Clicked Shop link to navigate to shop page at (349, 28) on internal:role=link[name="Shop"i]
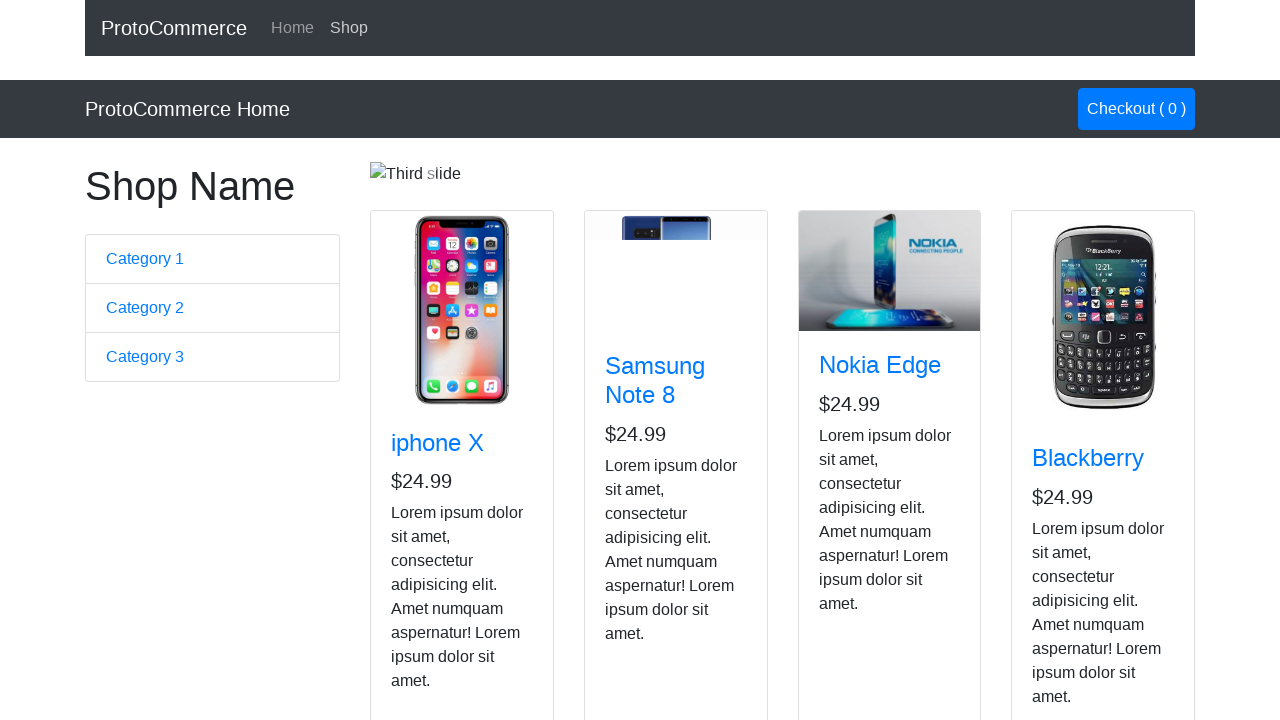

Clicked button on Nokia Edge product card at (854, 528) on app-card >> internal:has-text="Nokia Edge"i >> internal:role=button
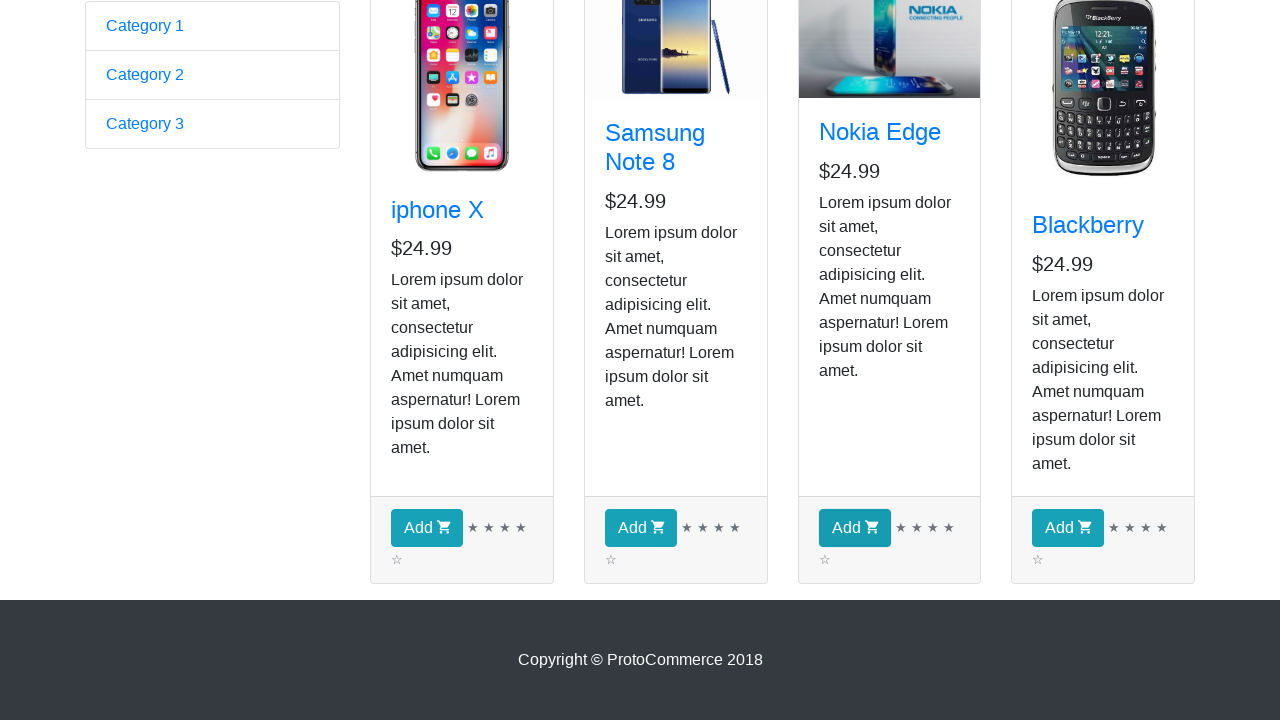

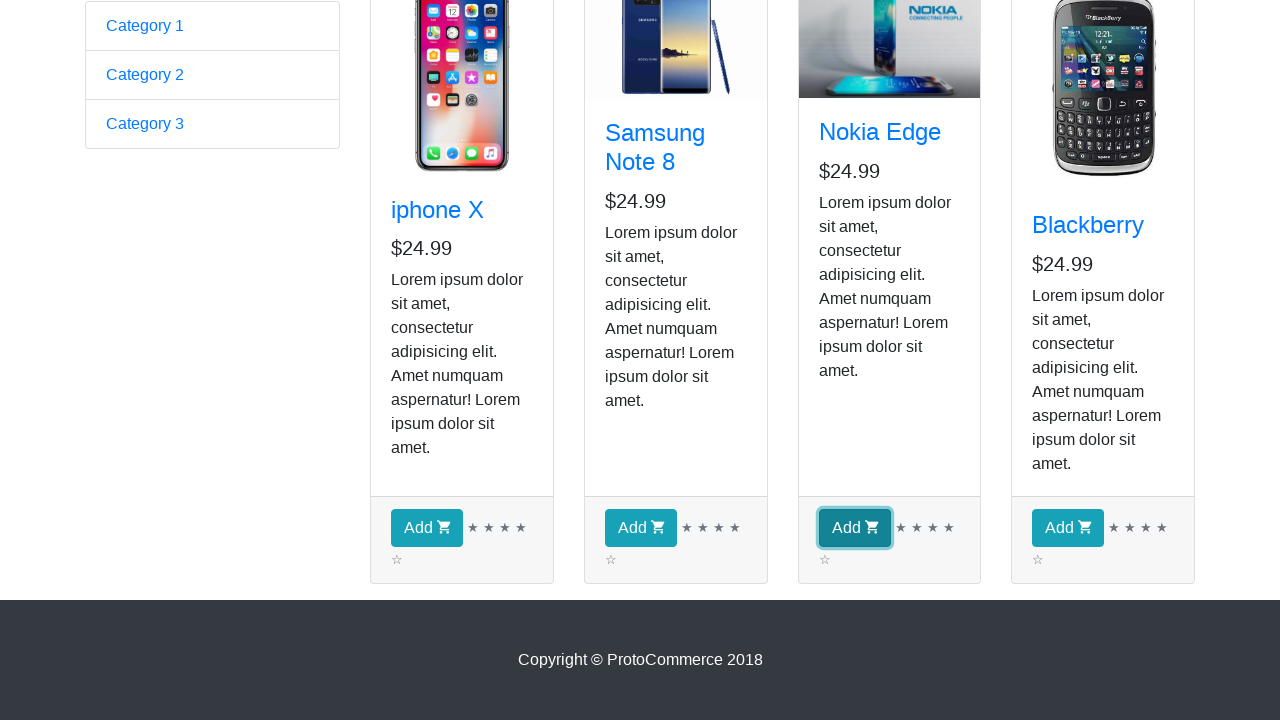